Fills a username text field with "Hello World" on the demoqa text-box page

Starting URL: https://demoqa.com/text-box

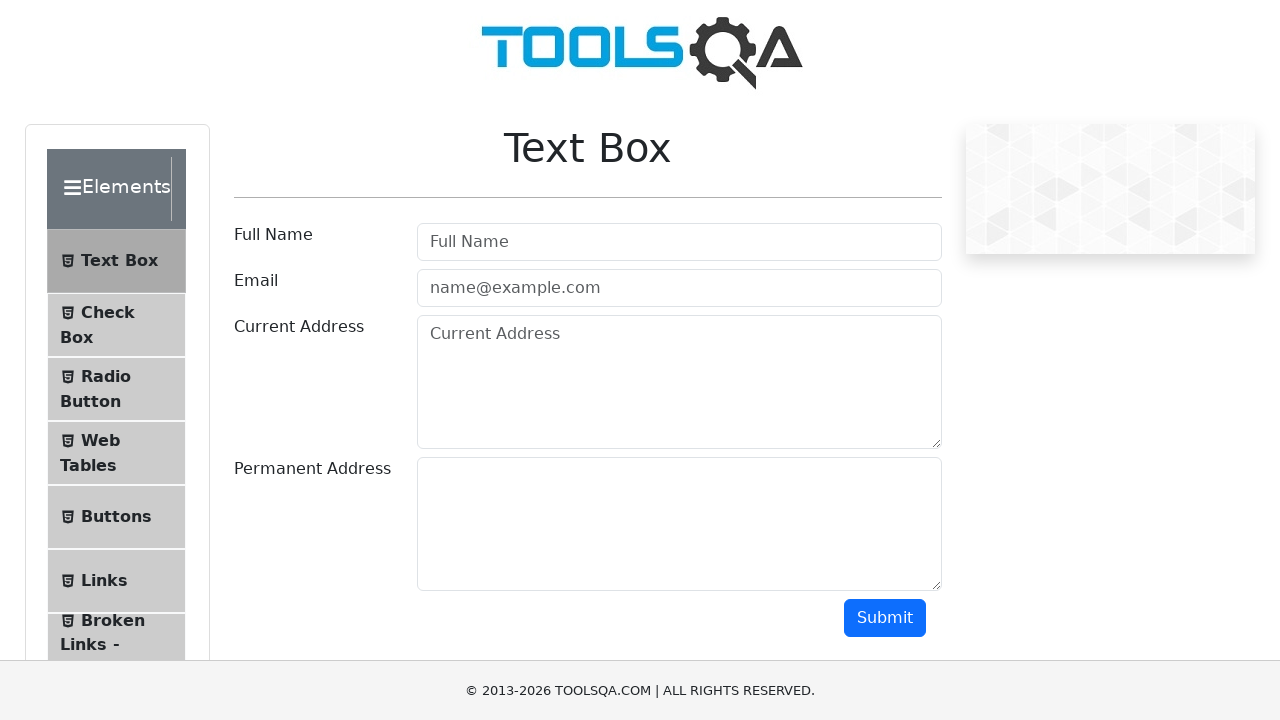

Navigated to demoqa text-box page
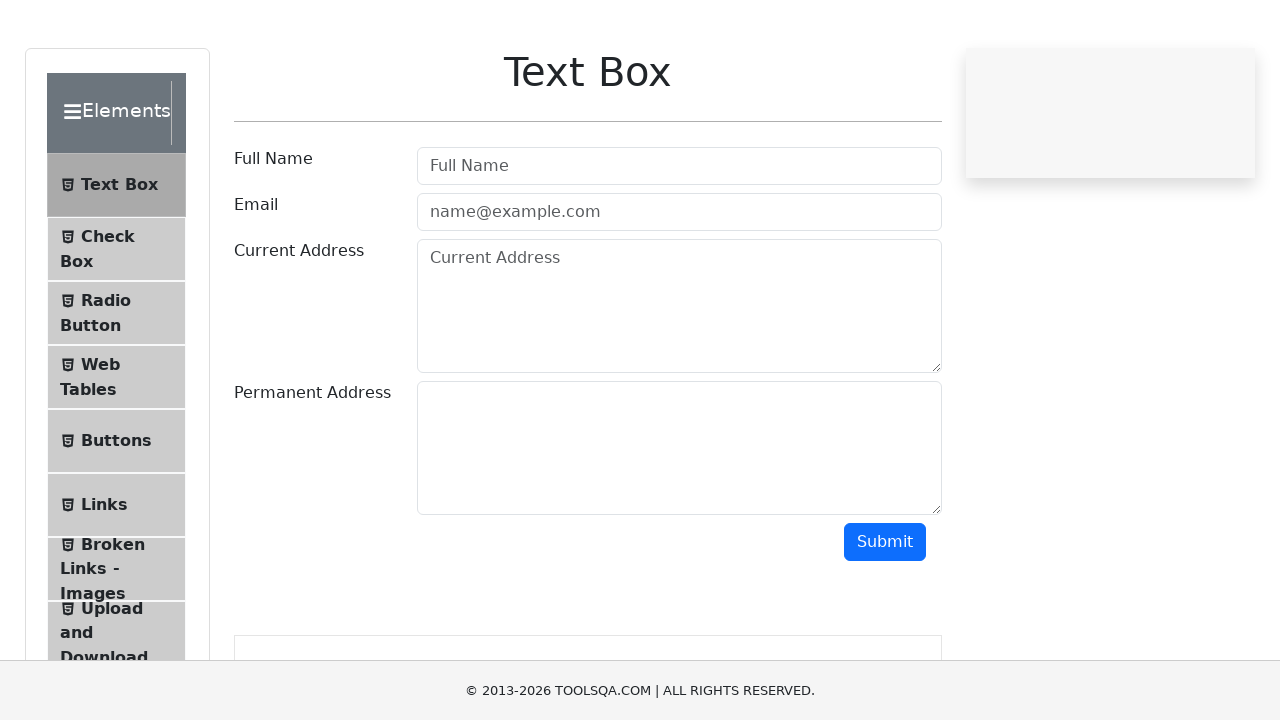

Filled username text field with 'Hello World' on #userName
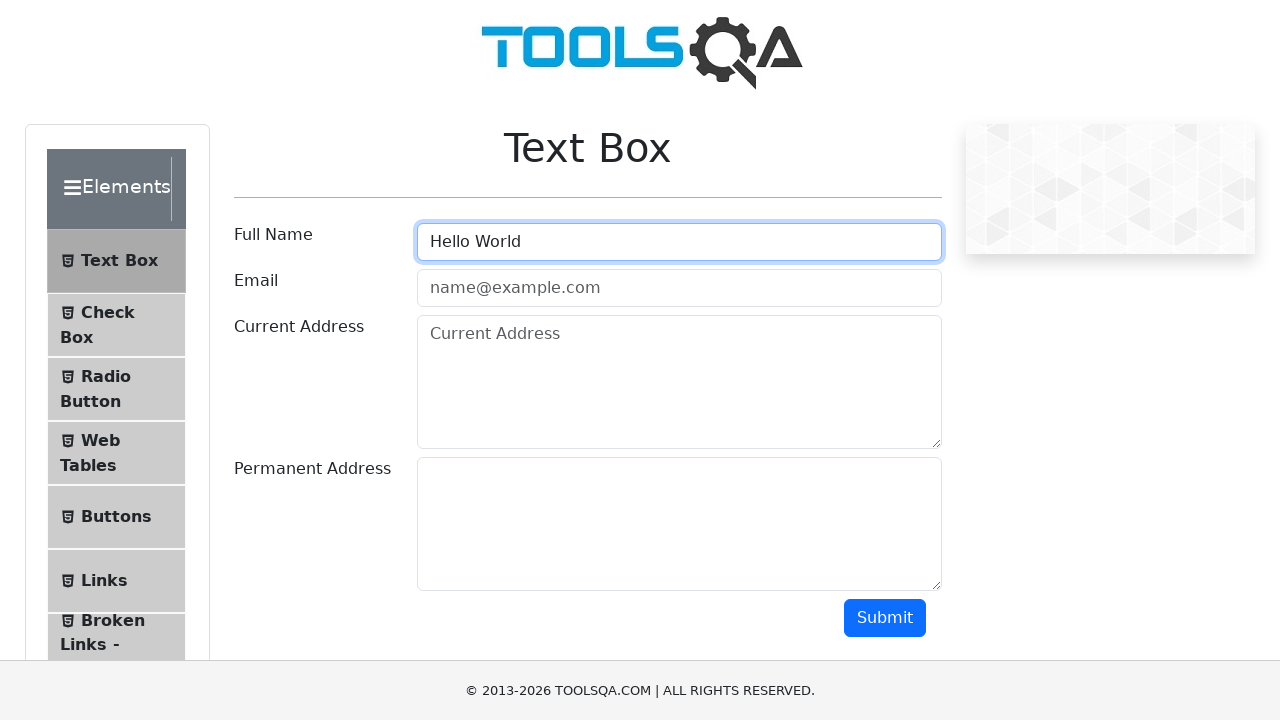

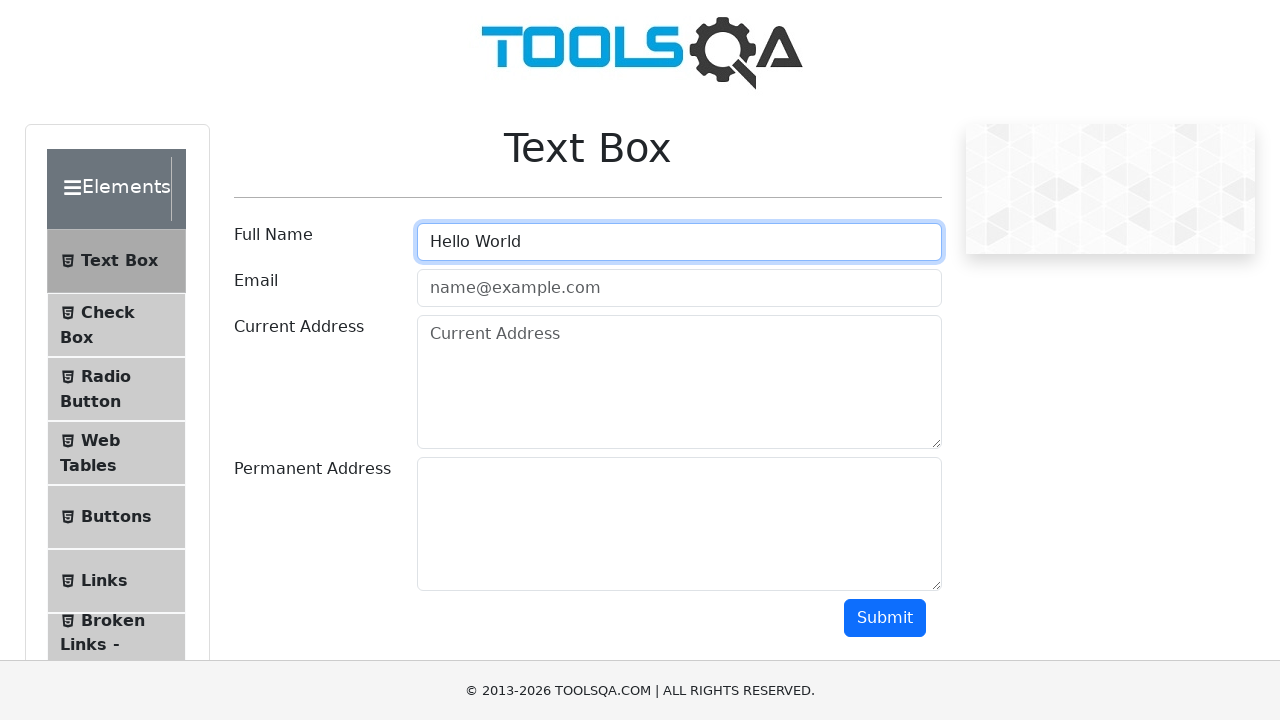